Tests JavaScript confirm dialog by clicking the confirm button, accepting it, and verifying the confirmation text

Starting URL: https://practice.cydeo.com/javascript_alerts

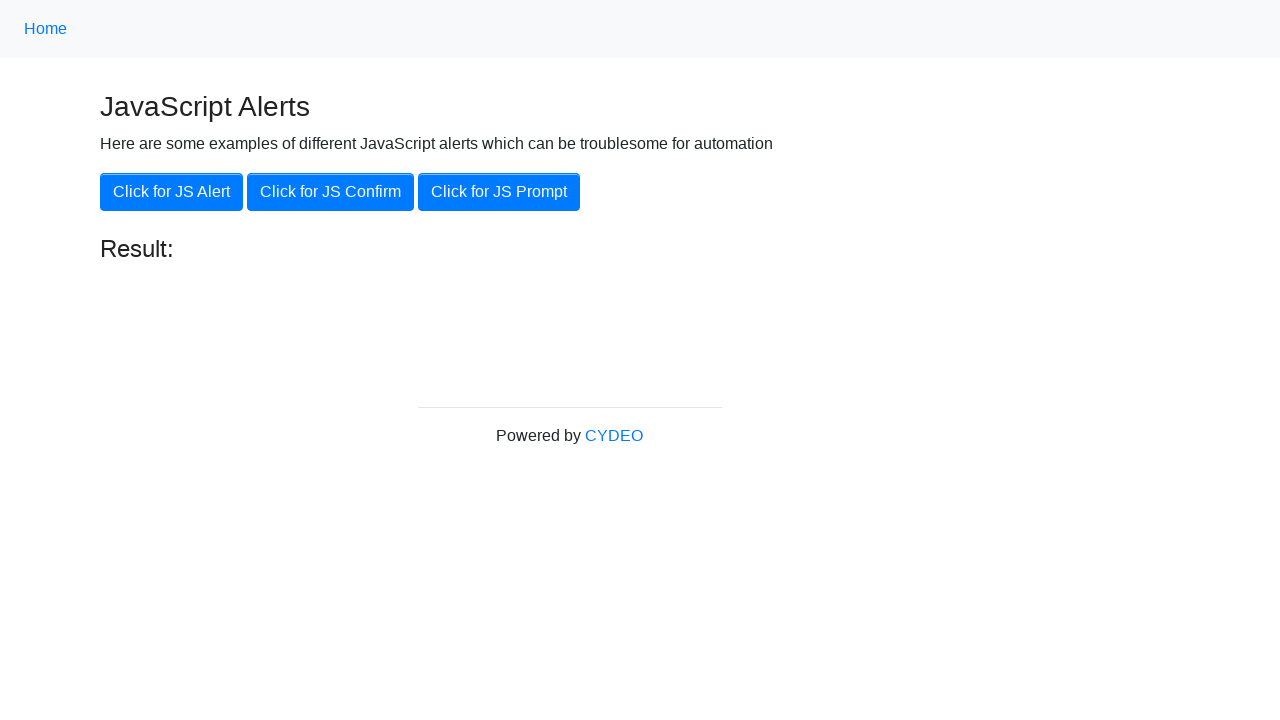

Clicked the JS Confirm button at (330, 192) on xpath=//button[.='Click for JS Confirm']
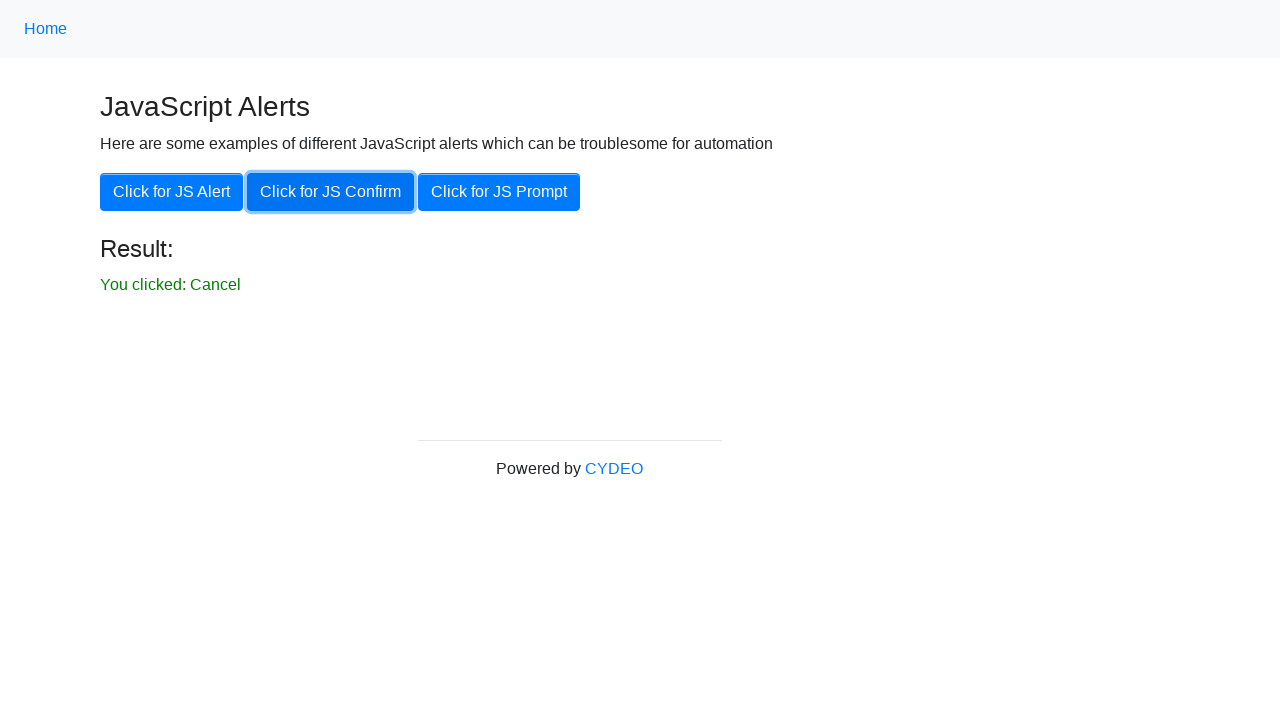

Set up dialog handler to accept the confirm dialog
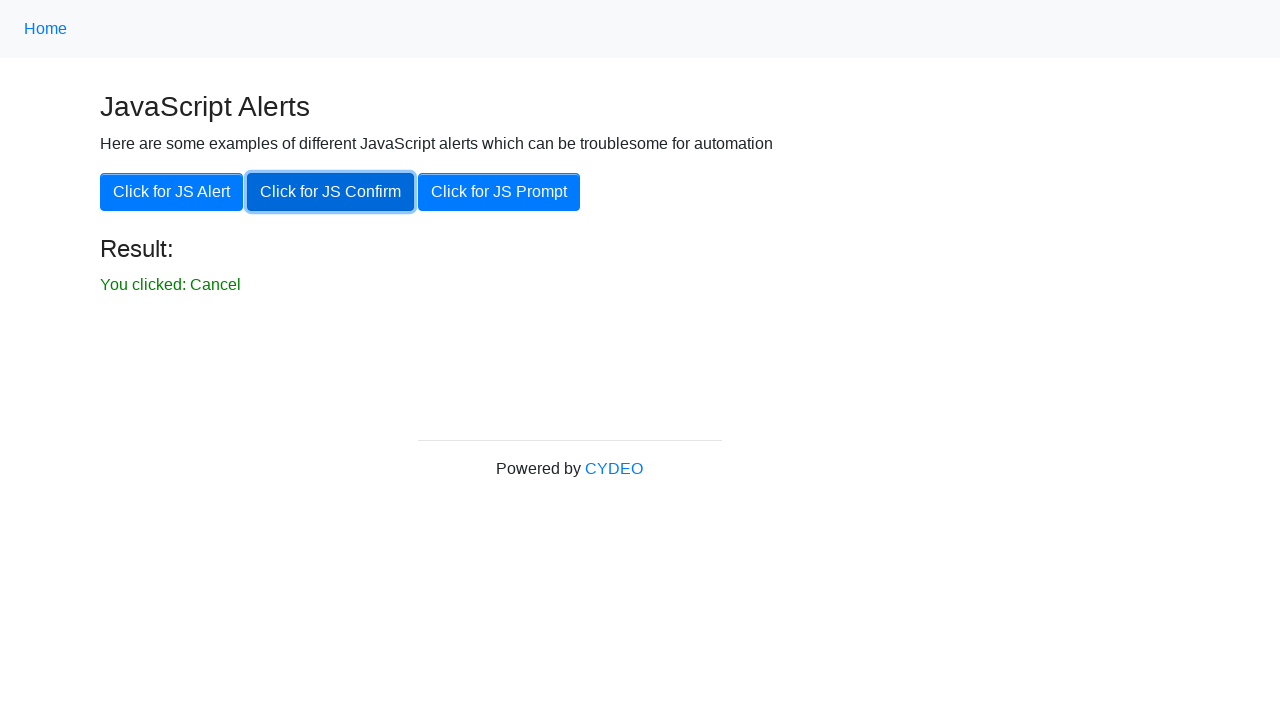

Confirmation text appeared in result element
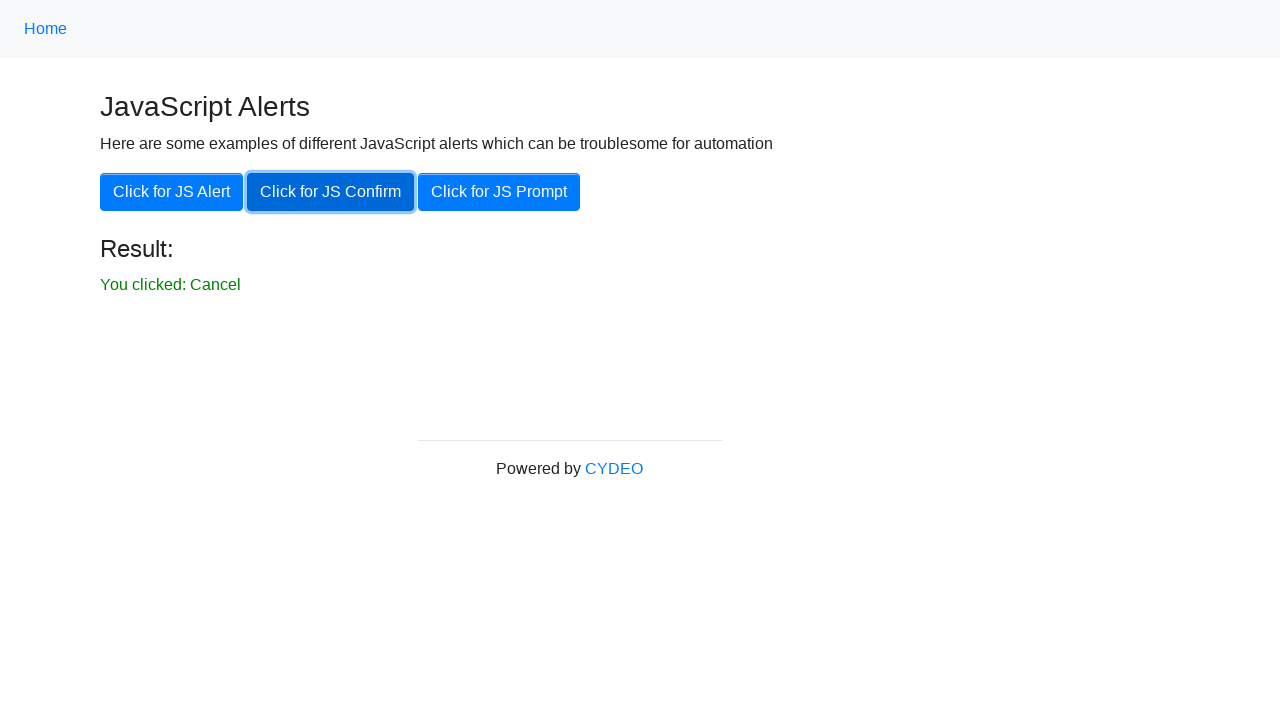

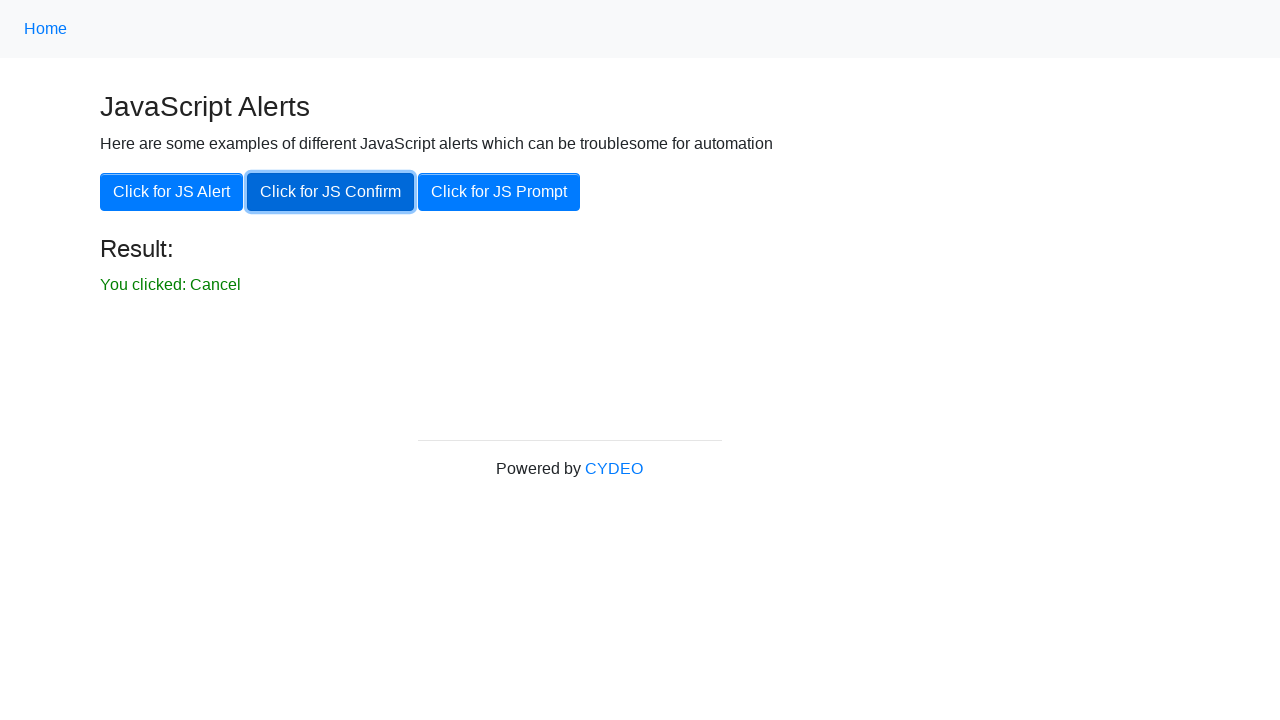